Tests registration form validation when all fields are left empty and verifies error messages are displayed

Starting URL: https://alada.vn/tai-khoan/dang-ky.html

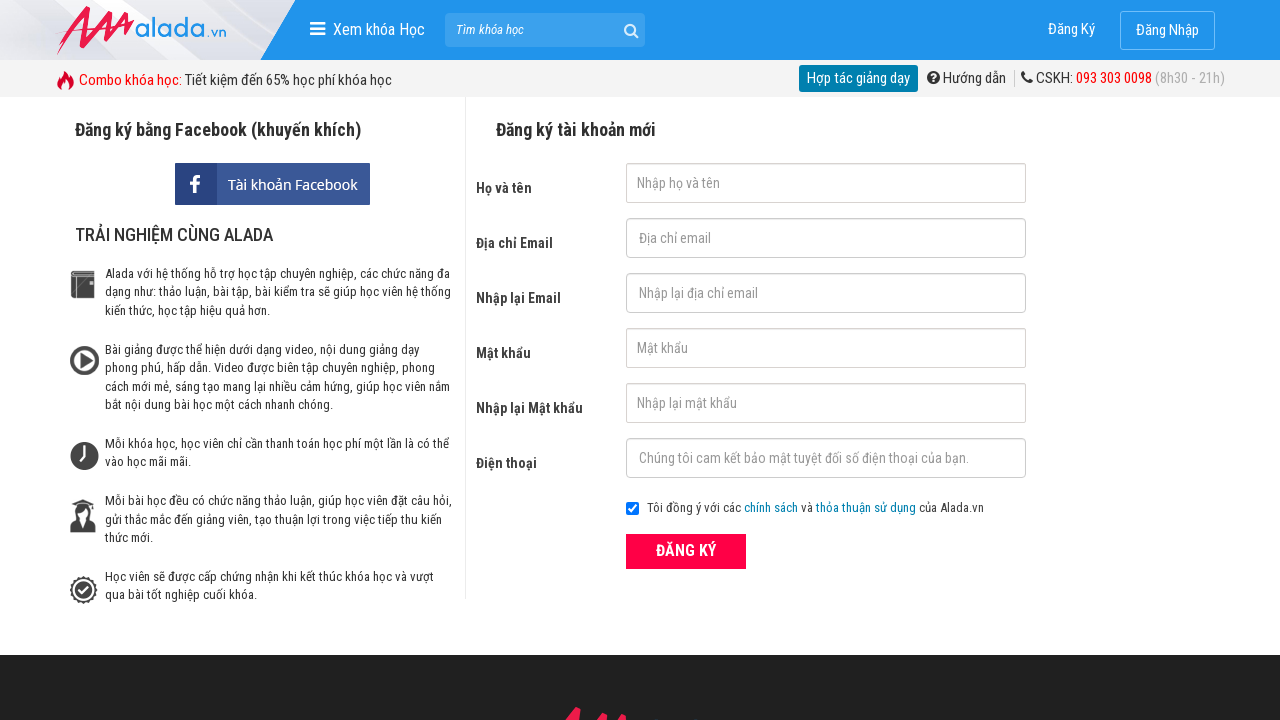

Cleared first name field on #txtFirstname
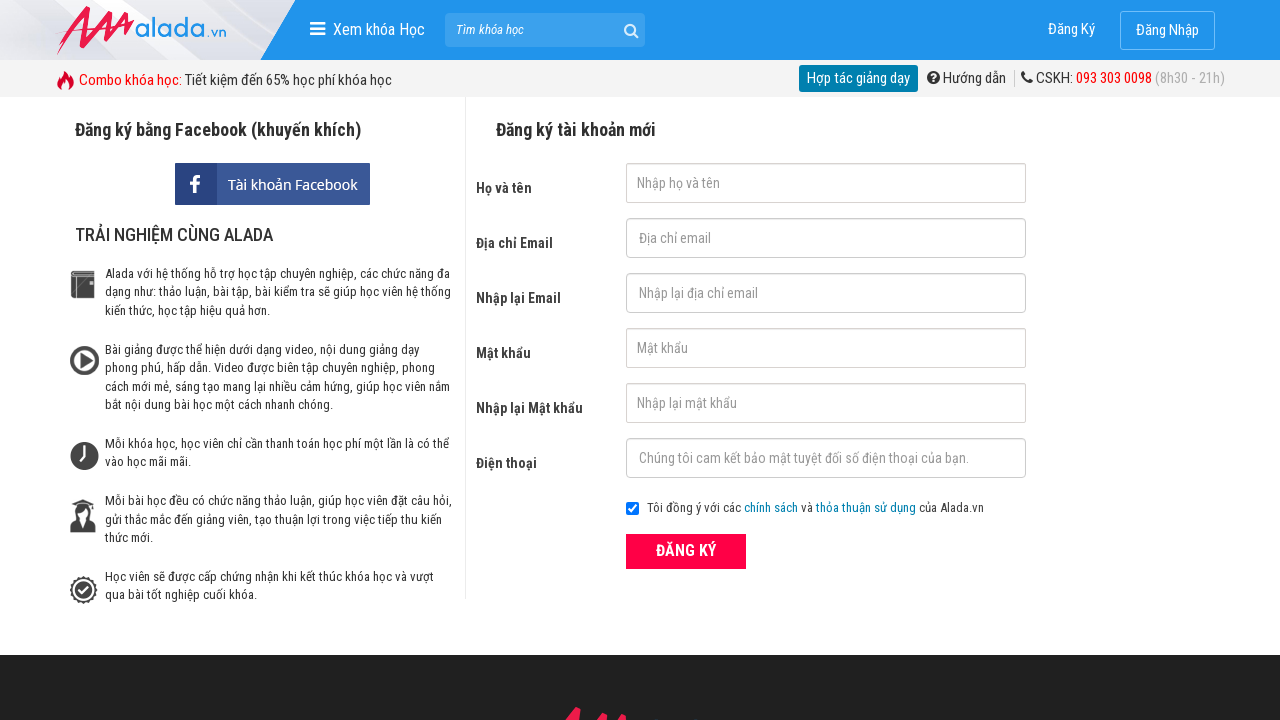

Cleared email field on #txtEmail
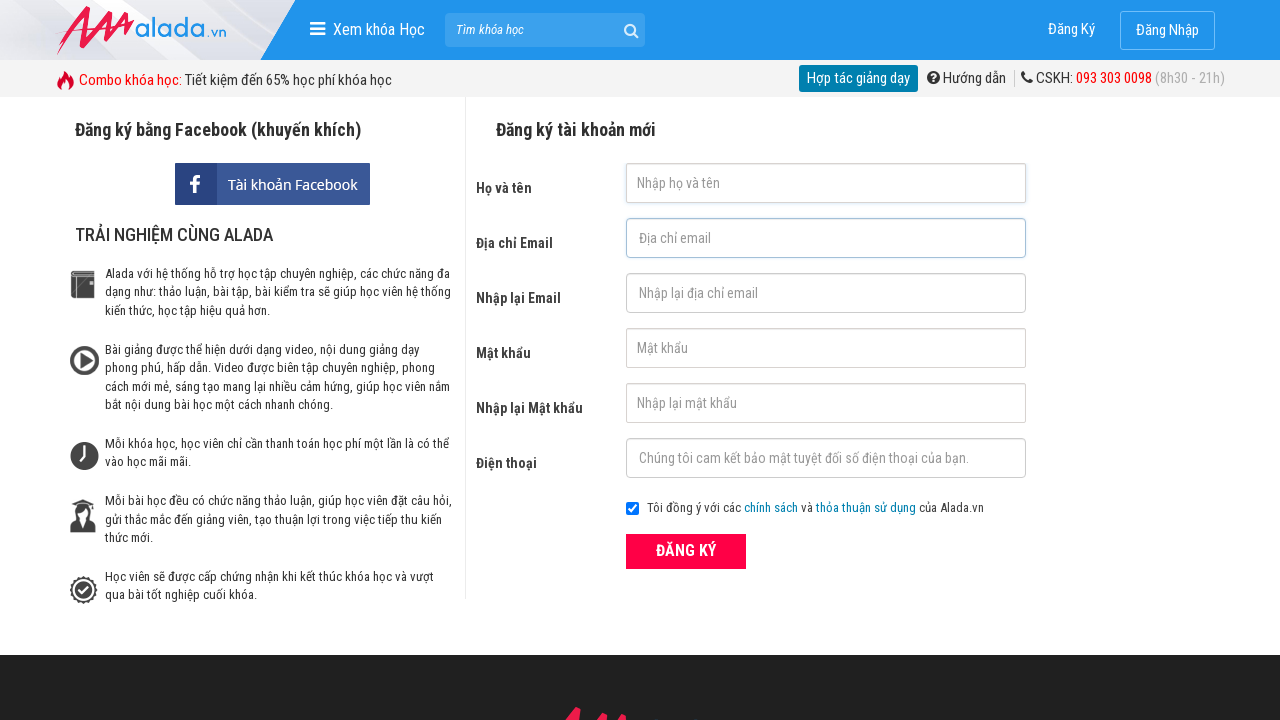

Cleared confirm email field on #txtCEmail
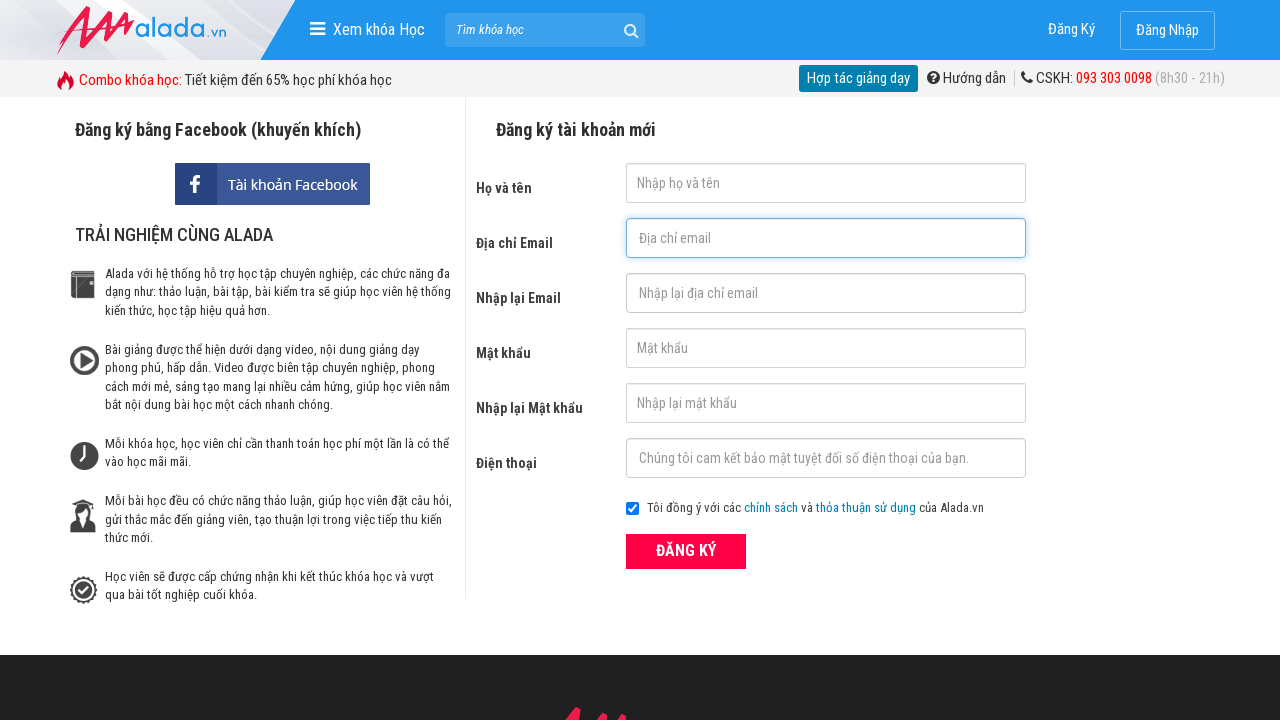

Cleared password field on #txtPassword
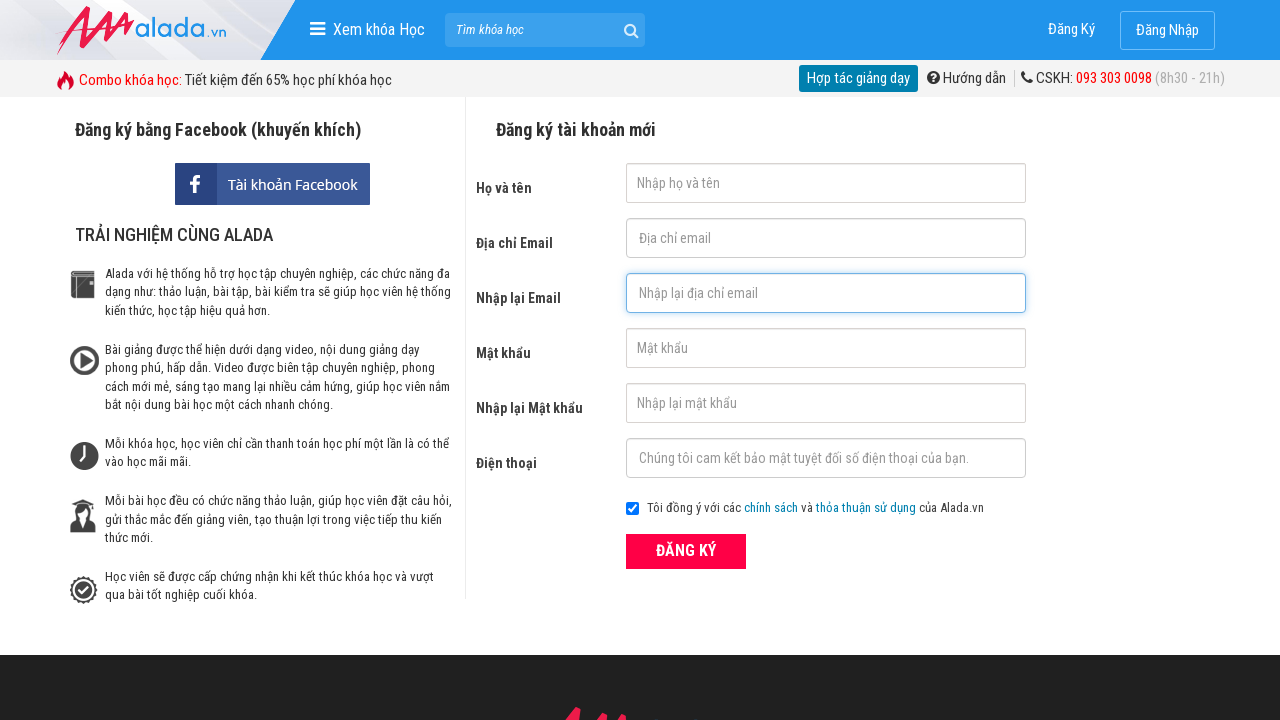

Cleared confirm password field on #txtCPassword
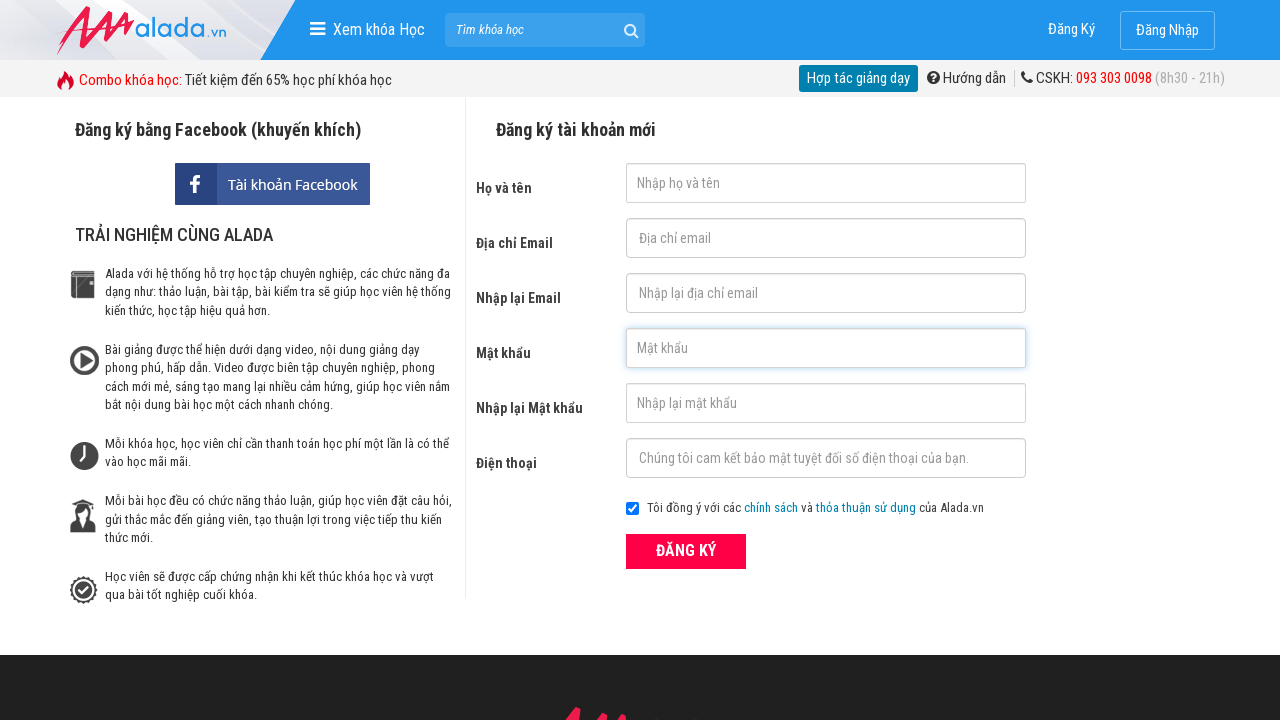

Cleared phone field on #txtPhone
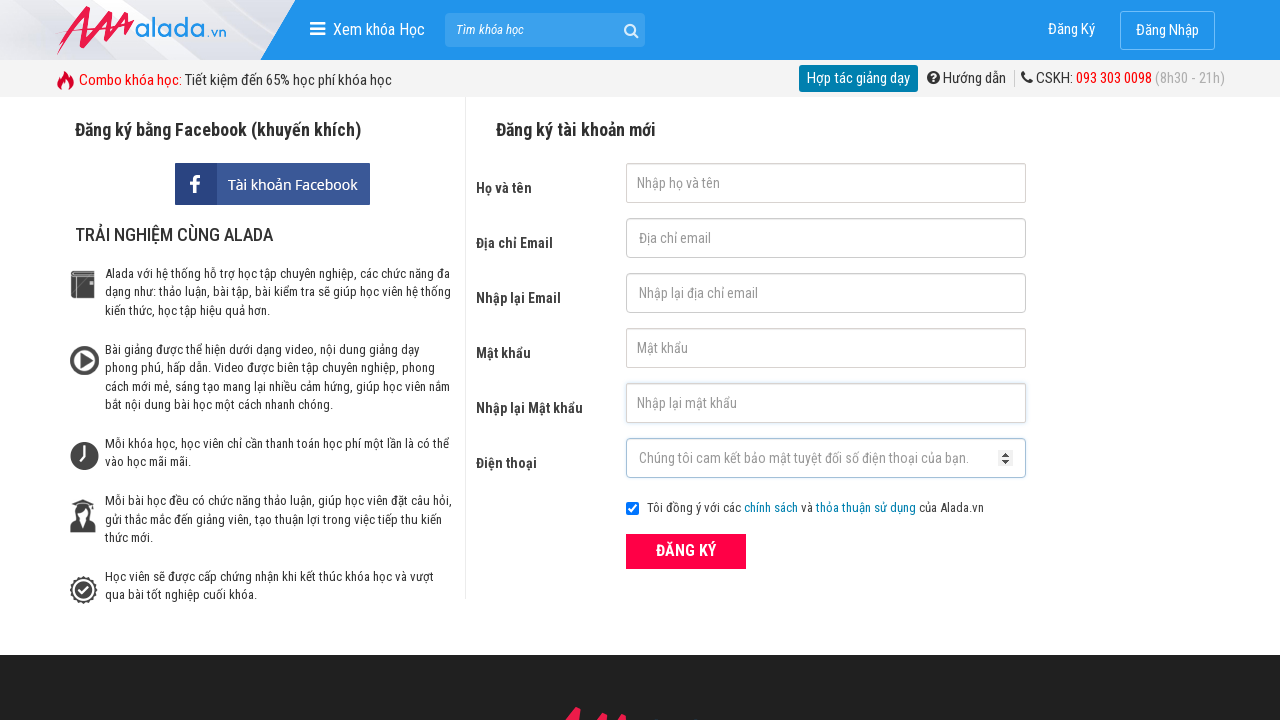

Clicked ĐĂNG KÝ (Register) button to submit empty form at (686, 551) on xpath=//button[text()='ĐĂNG KÝ' and @type='submit']
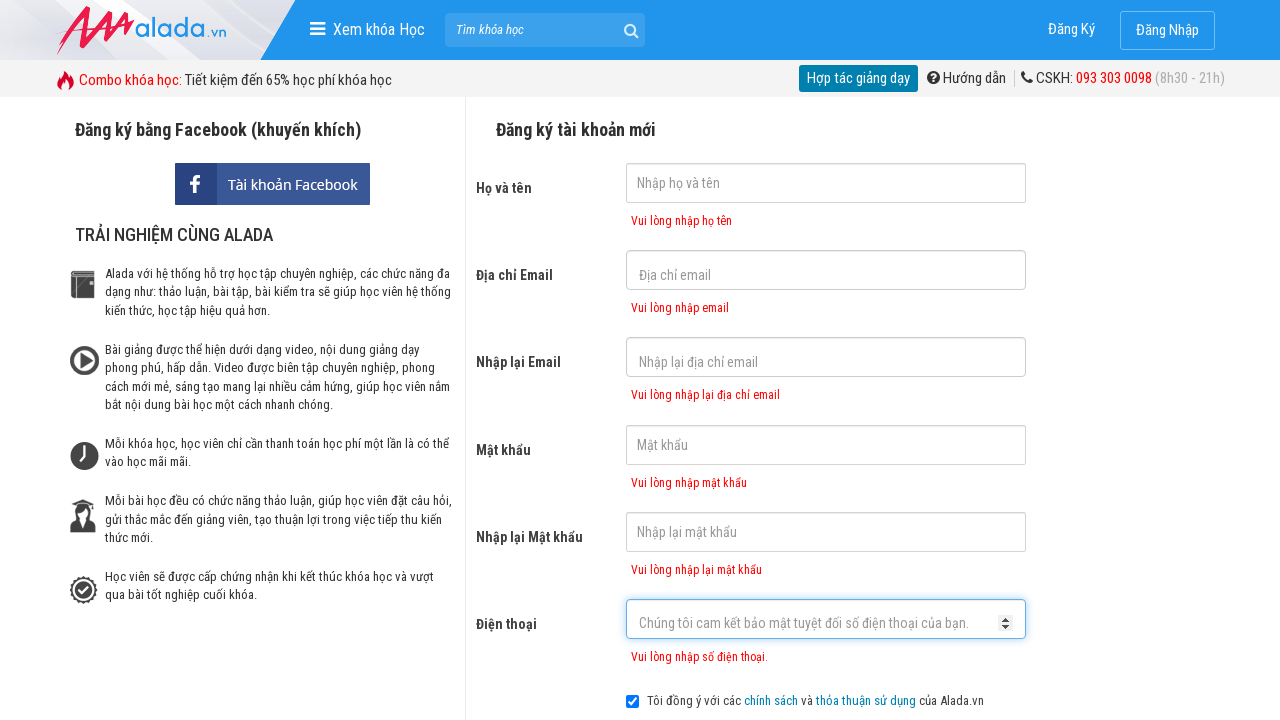

Validation error message appeared for first name field
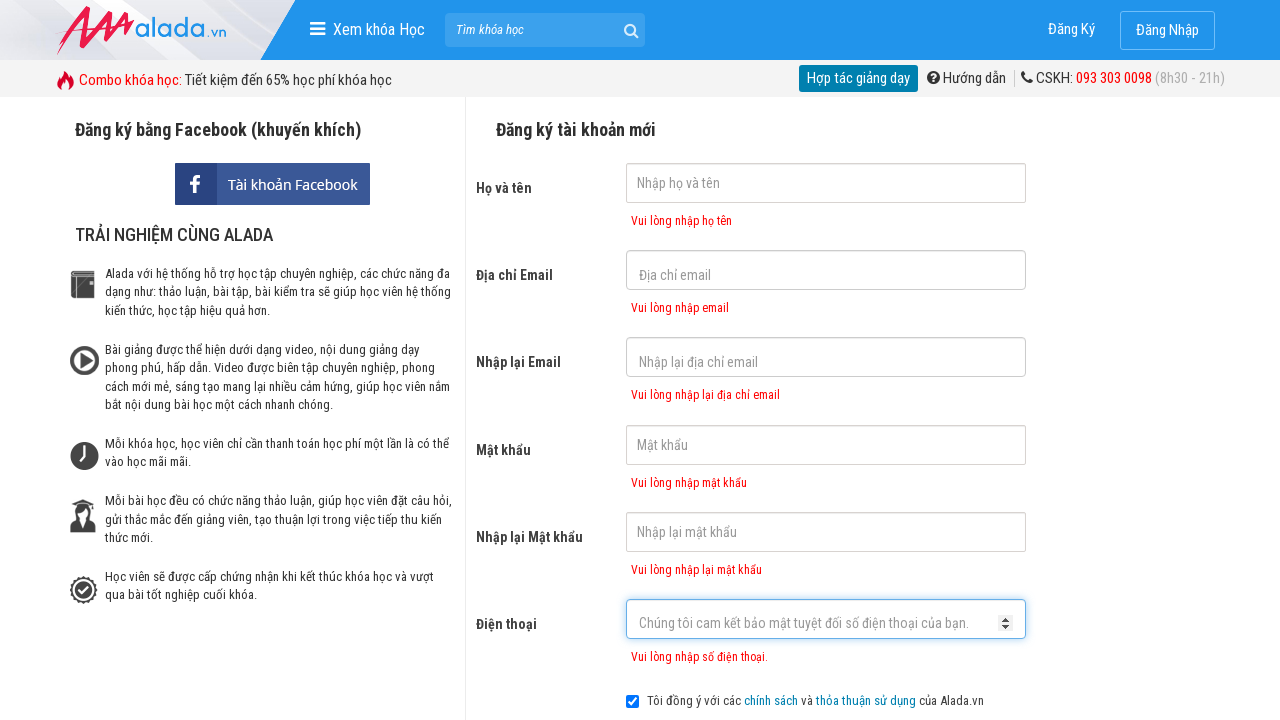

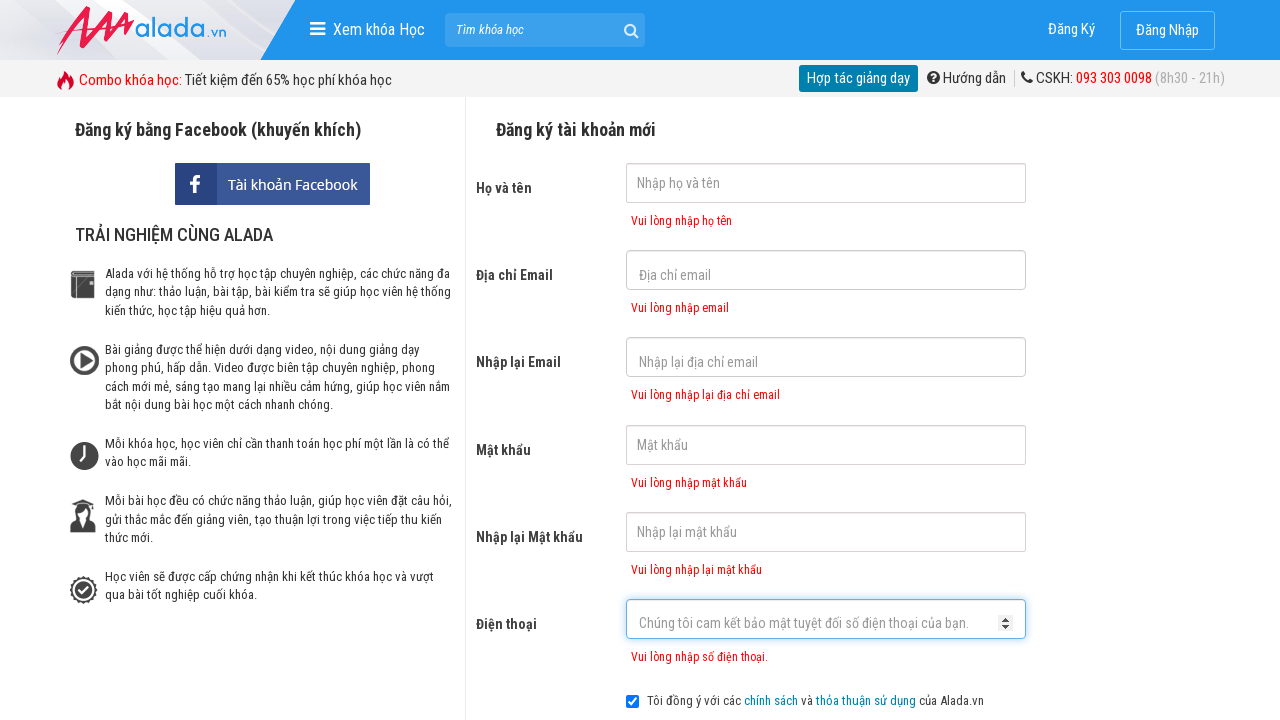